Tests a secret shortcut interaction by clicking at a specific position on the page, likely on a canvas element

Starting URL: https://dusbez5zif8yv.cloudfront.net/

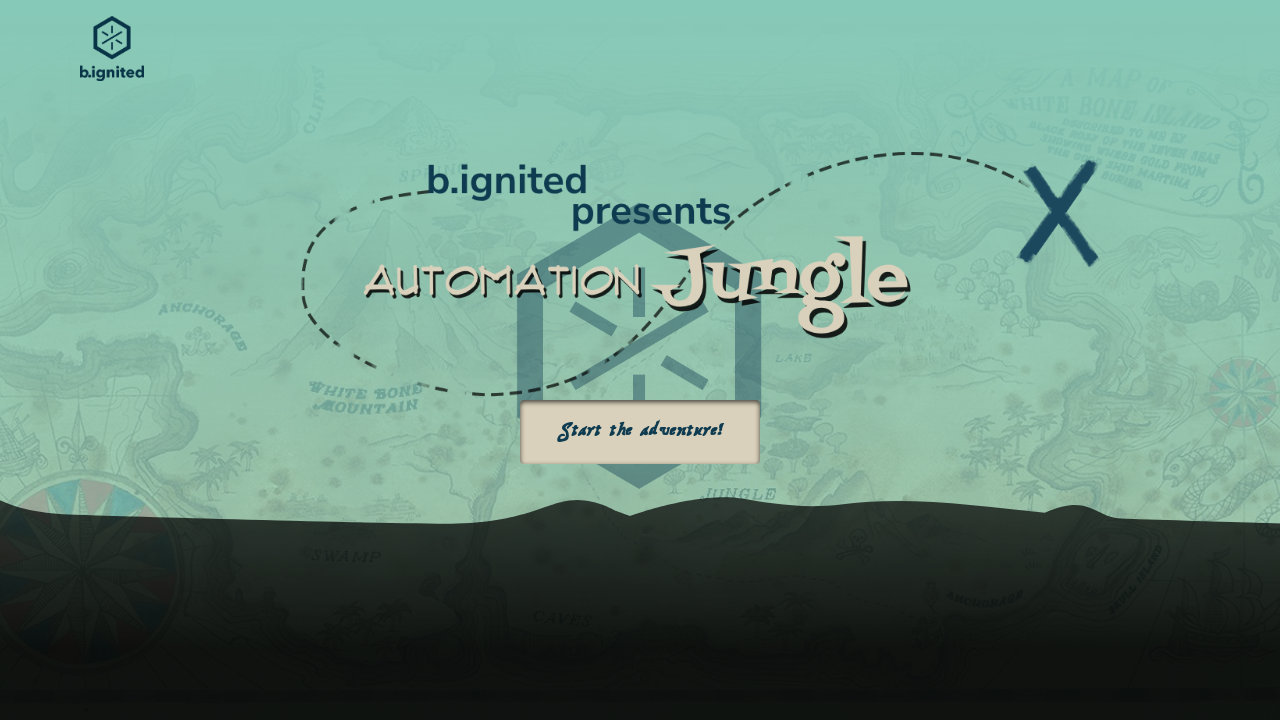

Clicked at coordinates (1050, 202) on the page to trigger secret shortcut at (1050, 202)
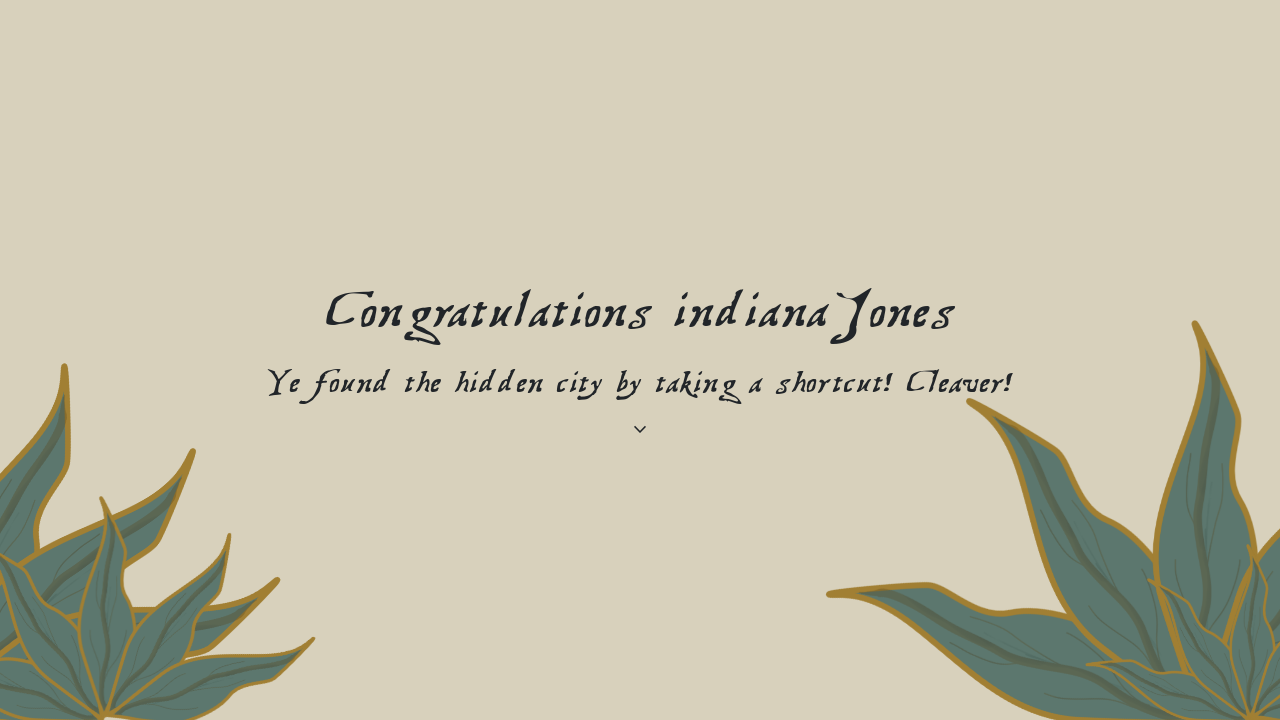

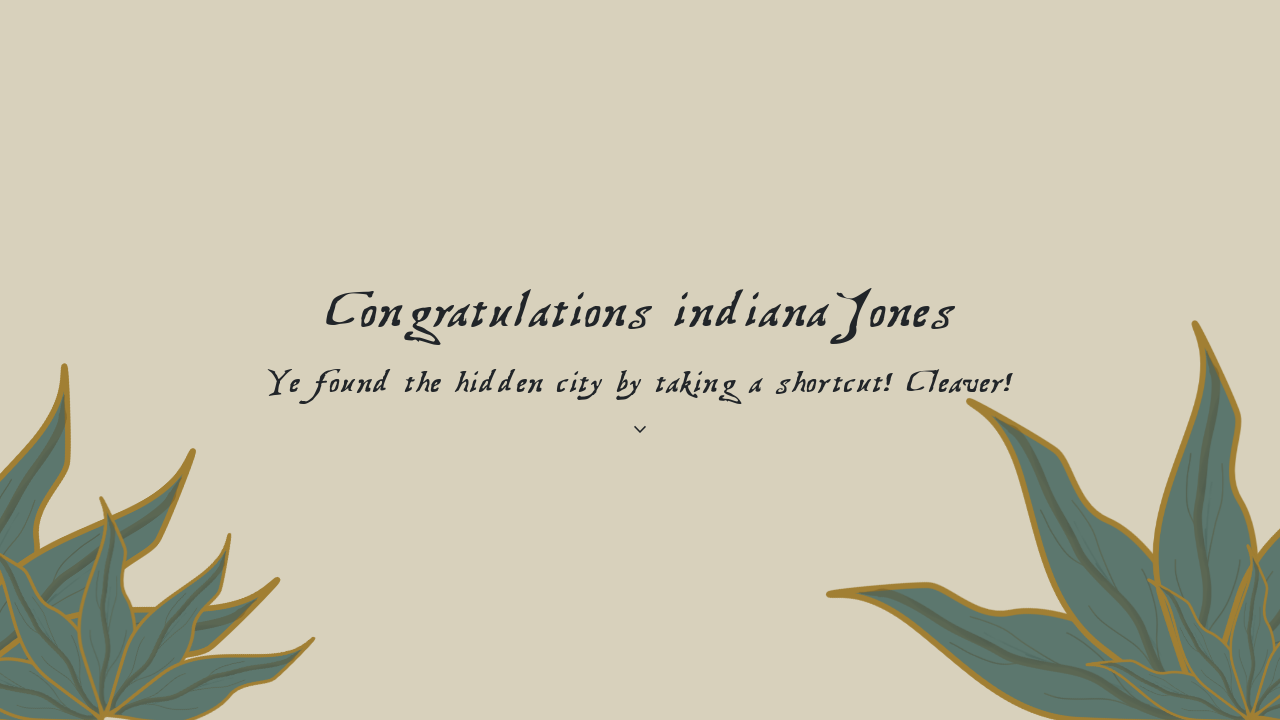